Tests clicking a radio button on an automation practice page to verify radio button interaction functionality

Starting URL: https://rahulshettyacademy.com/AutomationPractice/

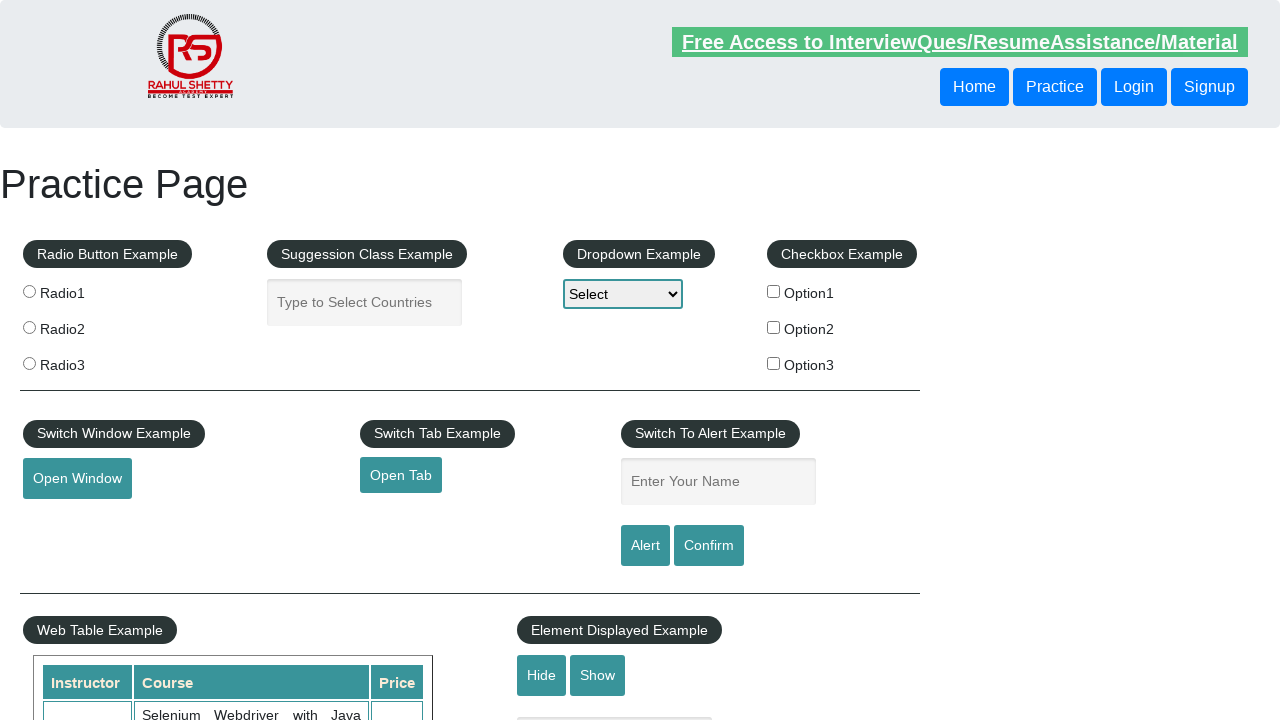

Clicked the first radio button (radio1) at (29, 291) on input[value='radio1']
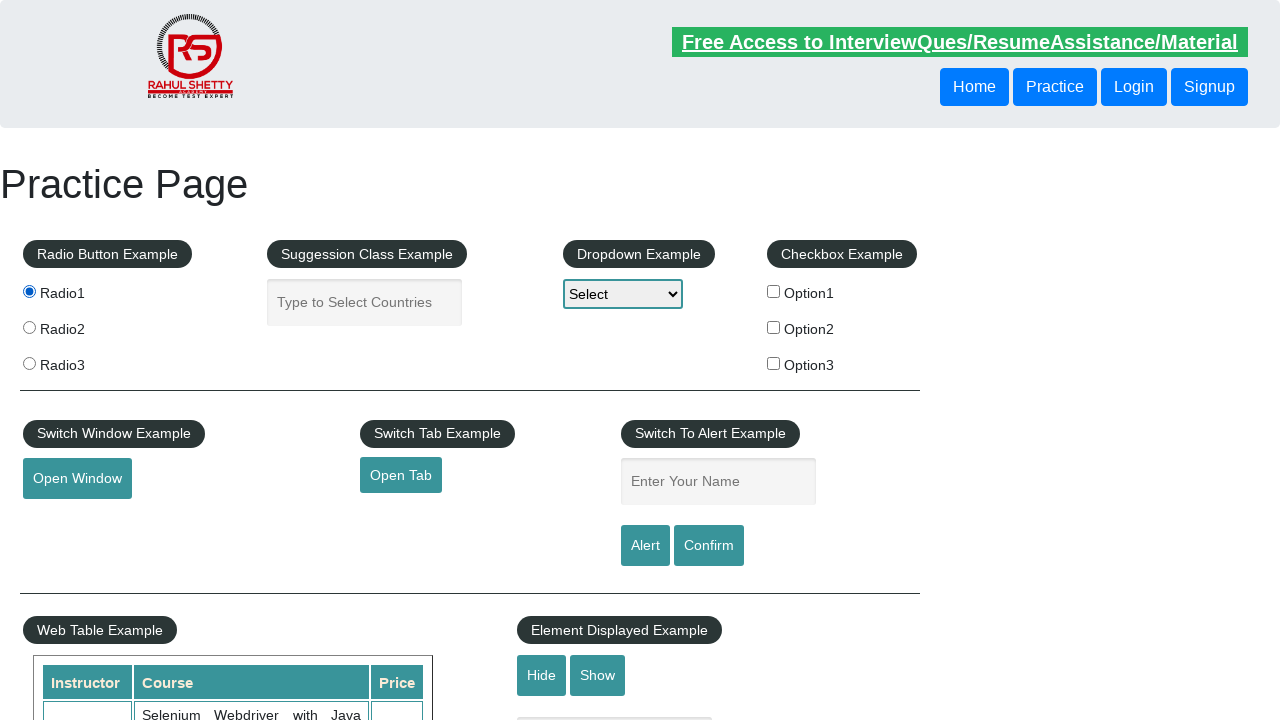

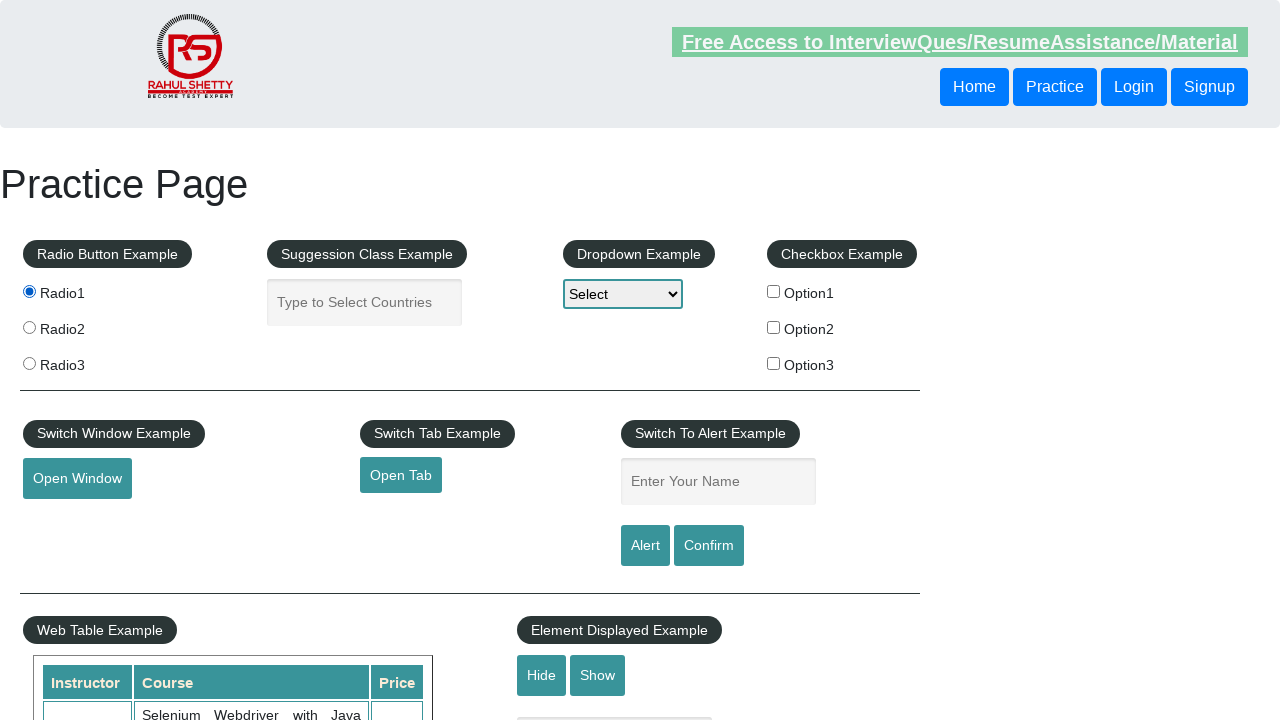